Tests an e-commerce grocery shopping flow by searching for products containing "ber", adding them to cart, proceeding to checkout, applying a promo code, and verifying the discount is applied correctly.

Starting URL: https://rahulshettyacademy.com/seleniumPractise/

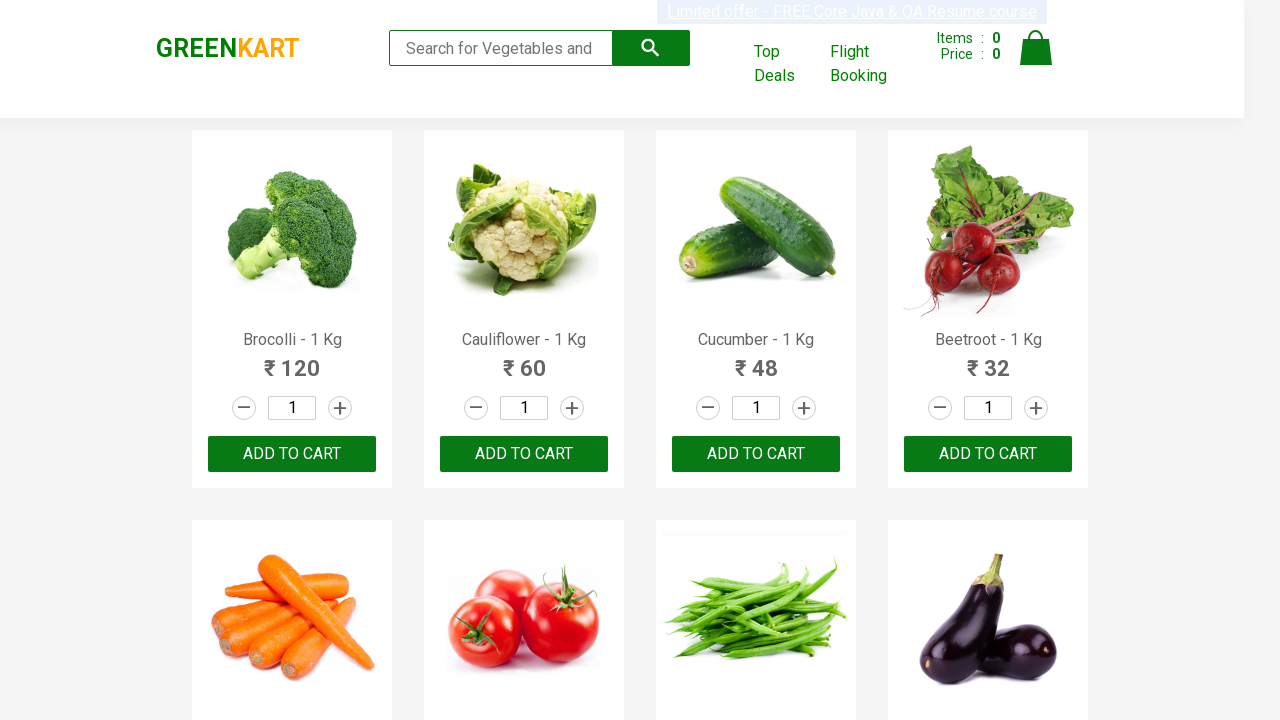

Filled search field with 'ber' on input.search-keyword
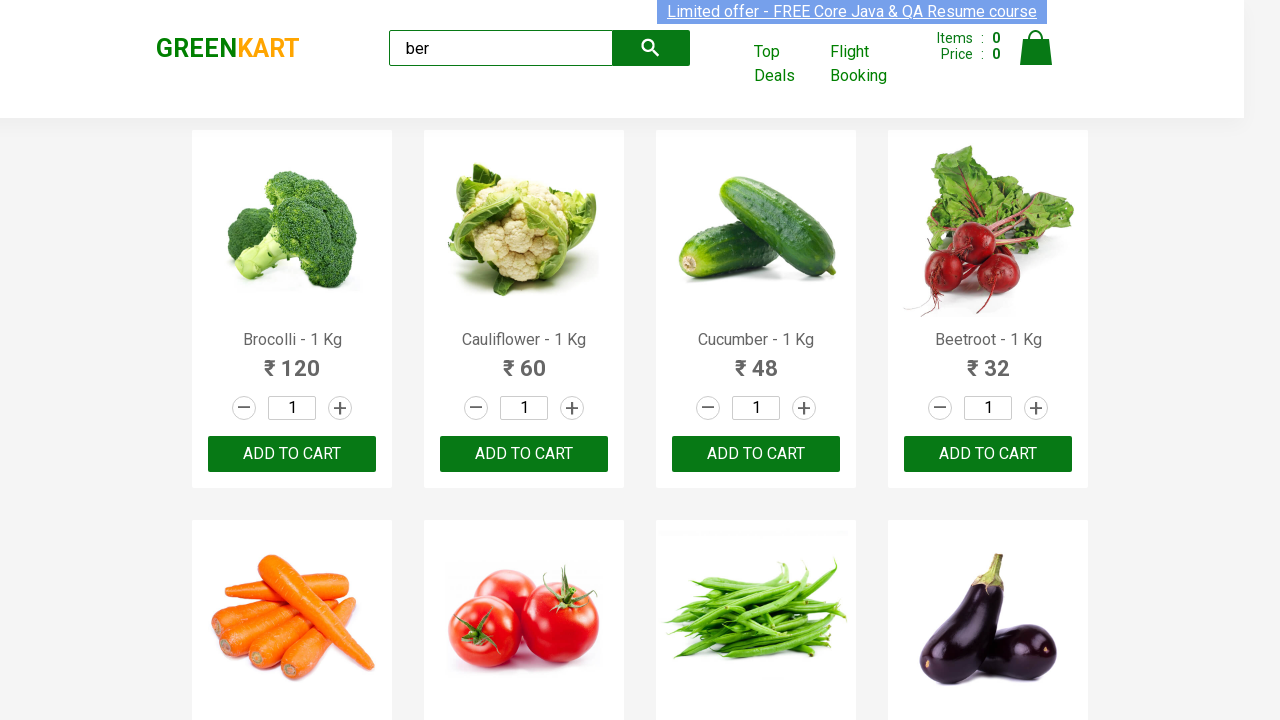

Waited for search results to load
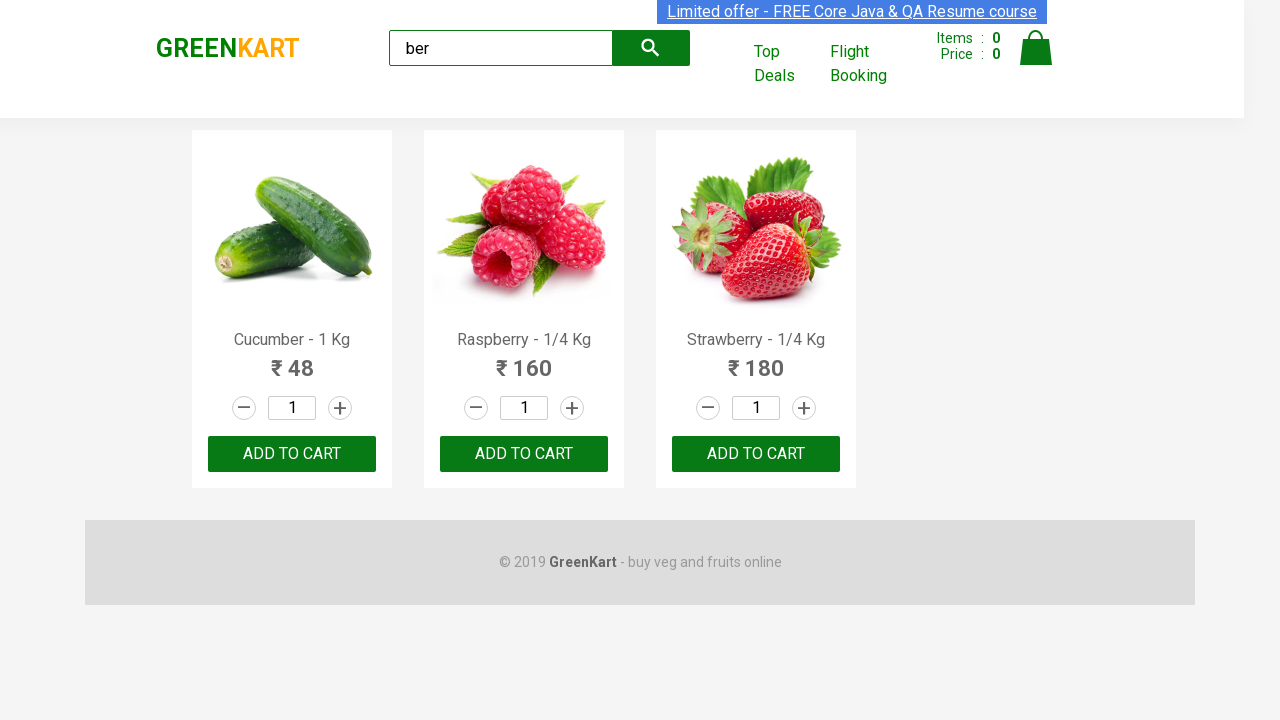

Found 3 add-to-cart buttons for products containing 'ber'
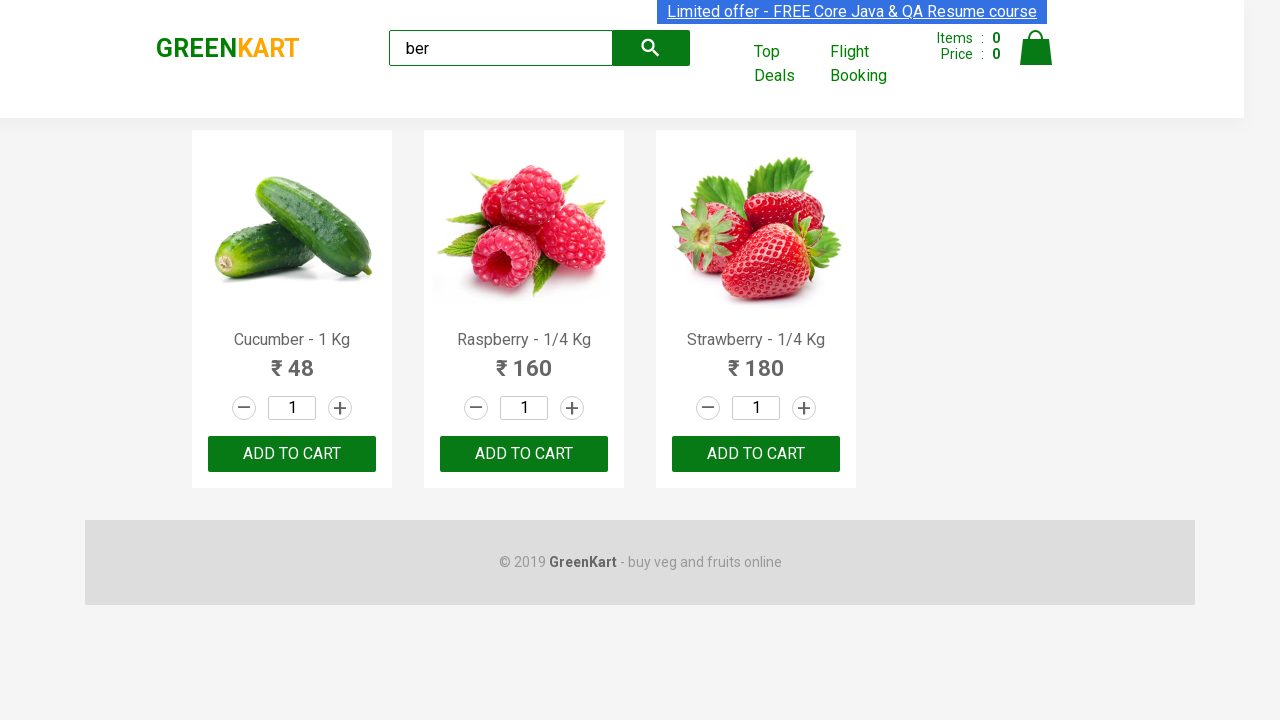

Clicked add-to-cart button 1 of 3 at (292, 454) on xpath=//div[@class='product-action']/button >> nth=0
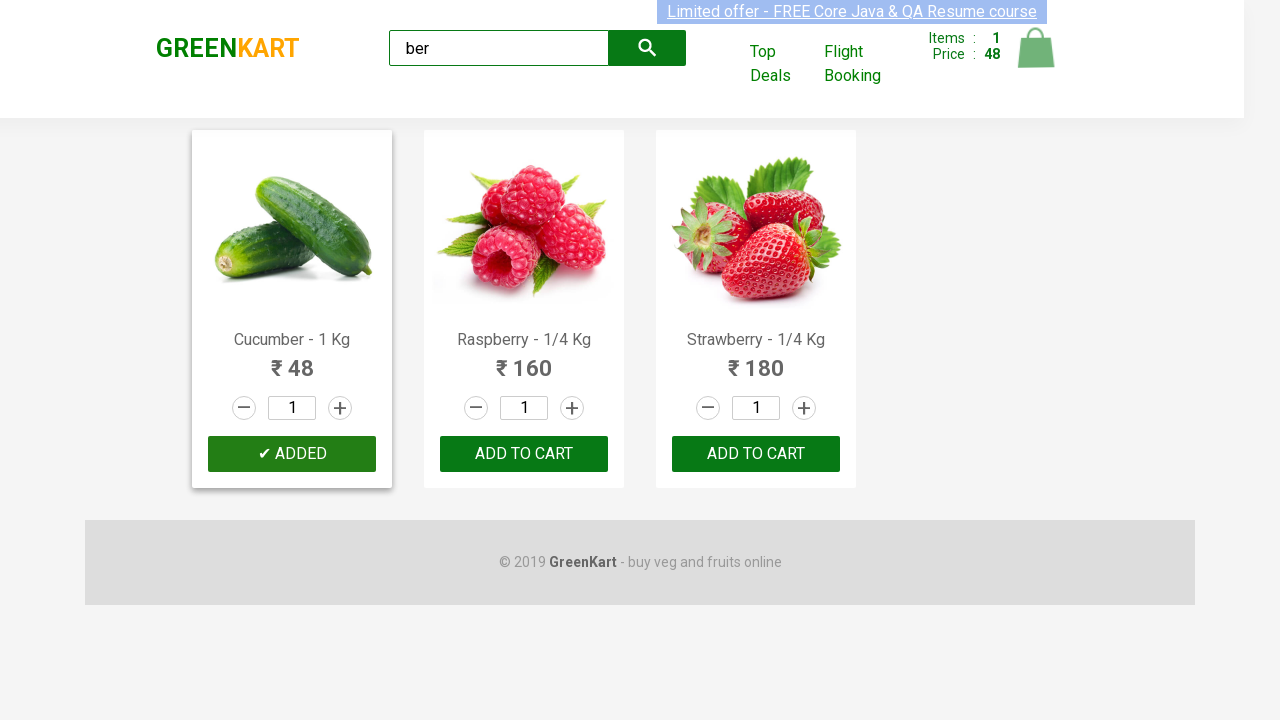

Clicked add-to-cart button 2 of 3 at (524, 454) on xpath=//div[@class='product-action']/button >> nth=1
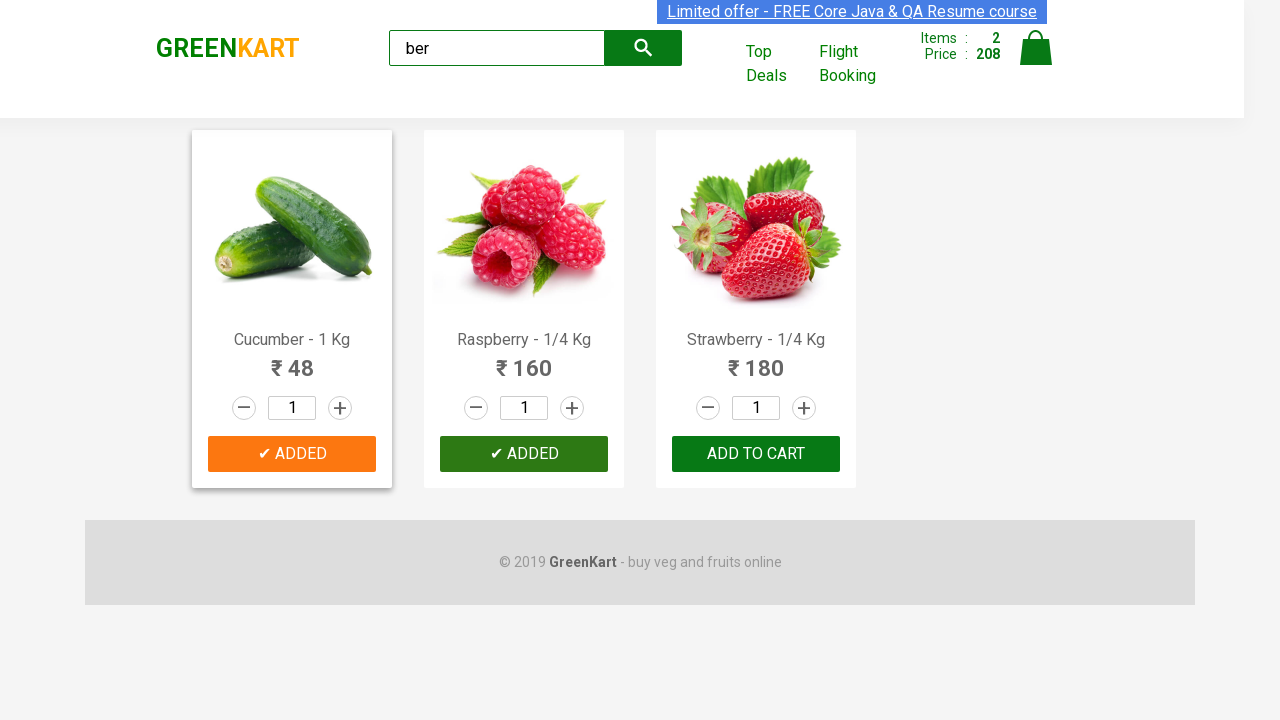

Clicked add-to-cart button 3 of 3 at (756, 454) on xpath=//div[@class='product-action']/button >> nth=2
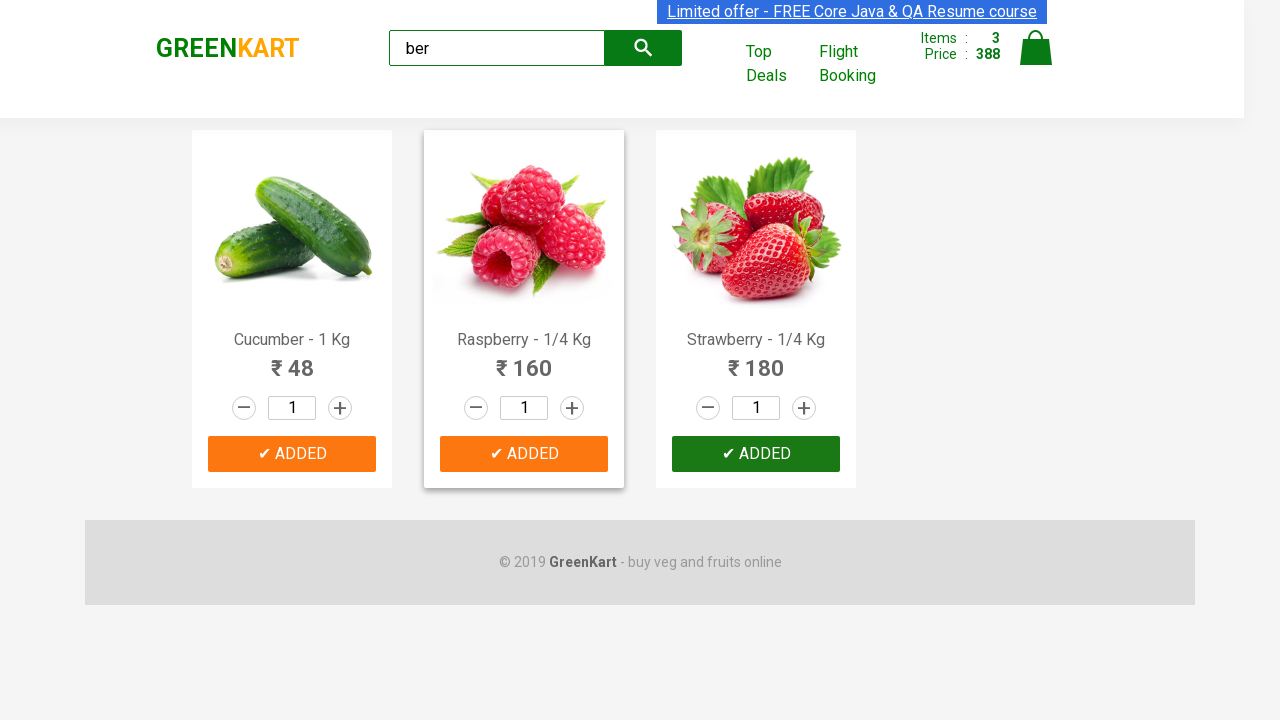

Clicked cart icon to view shopping cart at (1036, 48) on img[alt='Cart']
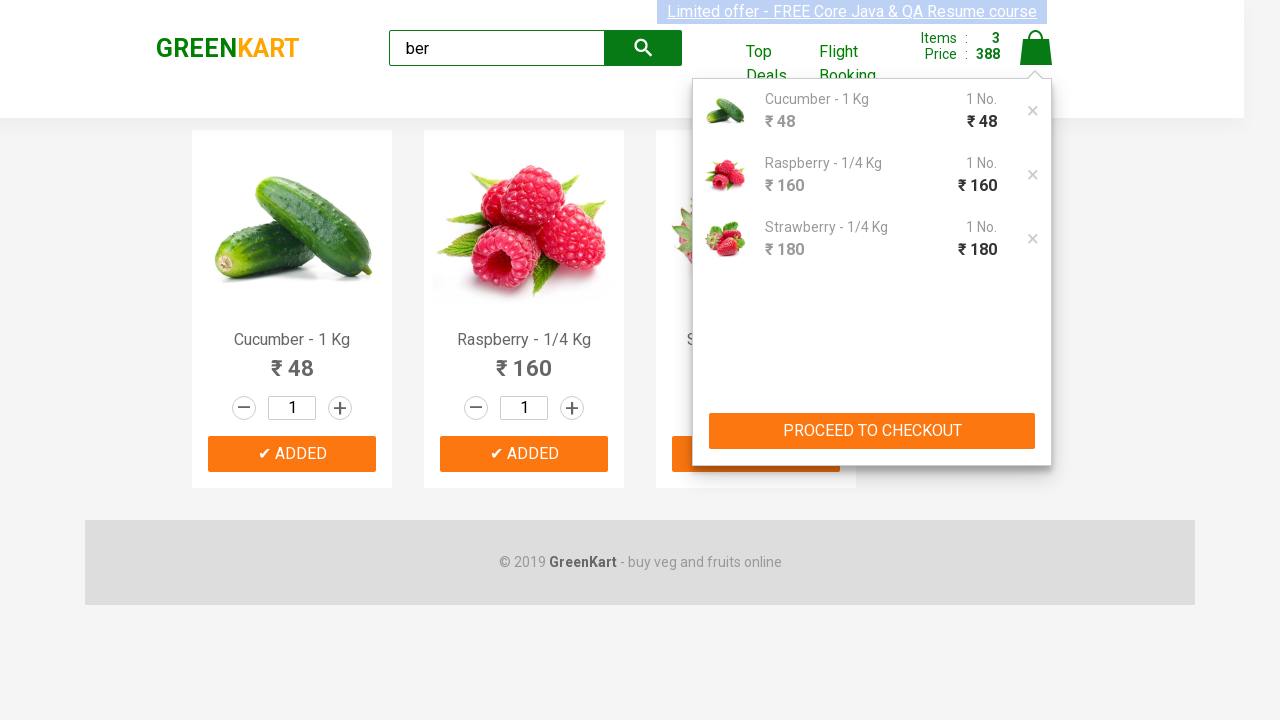

Clicked proceed to checkout button at (872, 431) on xpath=//button[text()='PROCEED TO CHECKOUT']
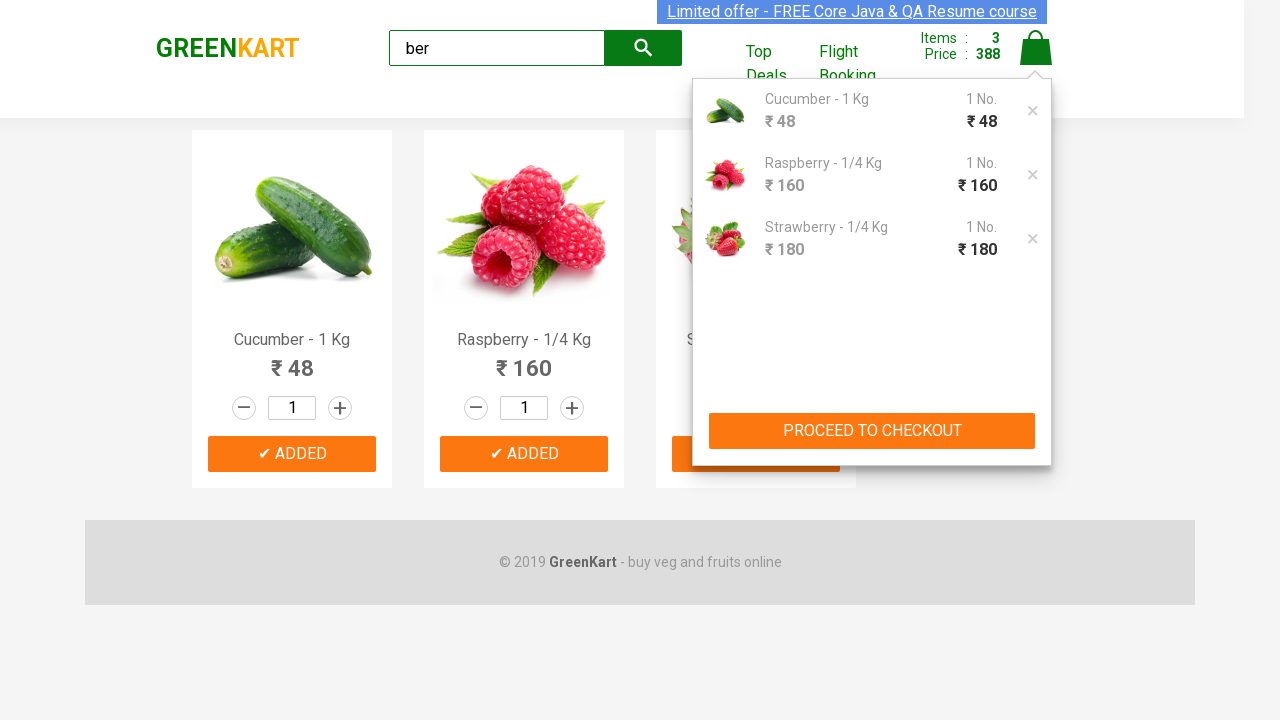

Promo code input field loaded
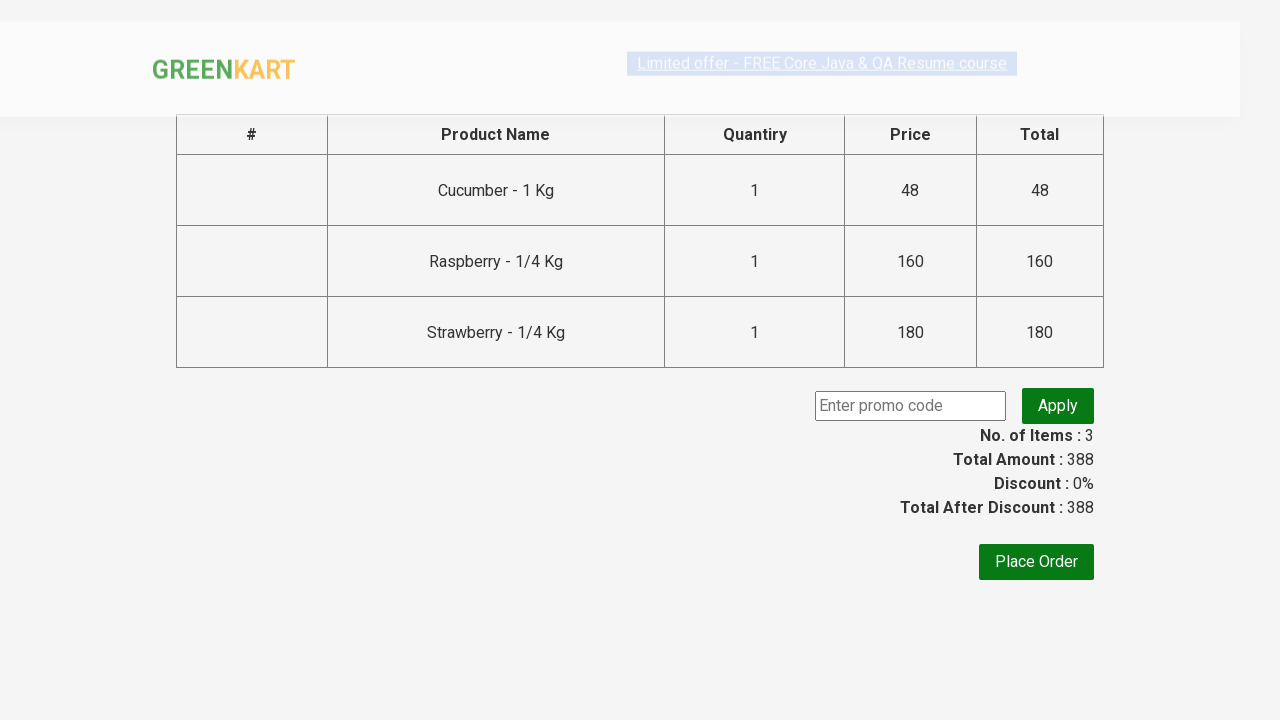

Entered promo code 'rahulshettyacademy' on .promoCode
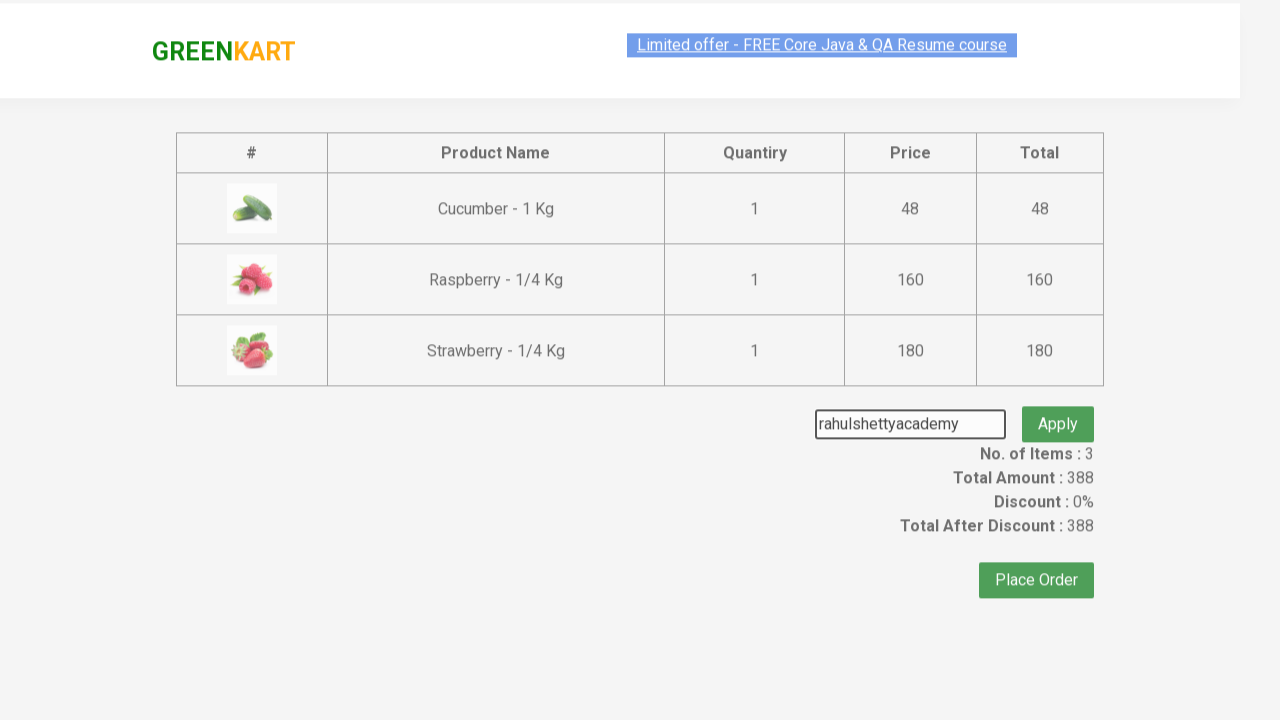

Clicked apply promo button at (1058, 406) on .promoBtn
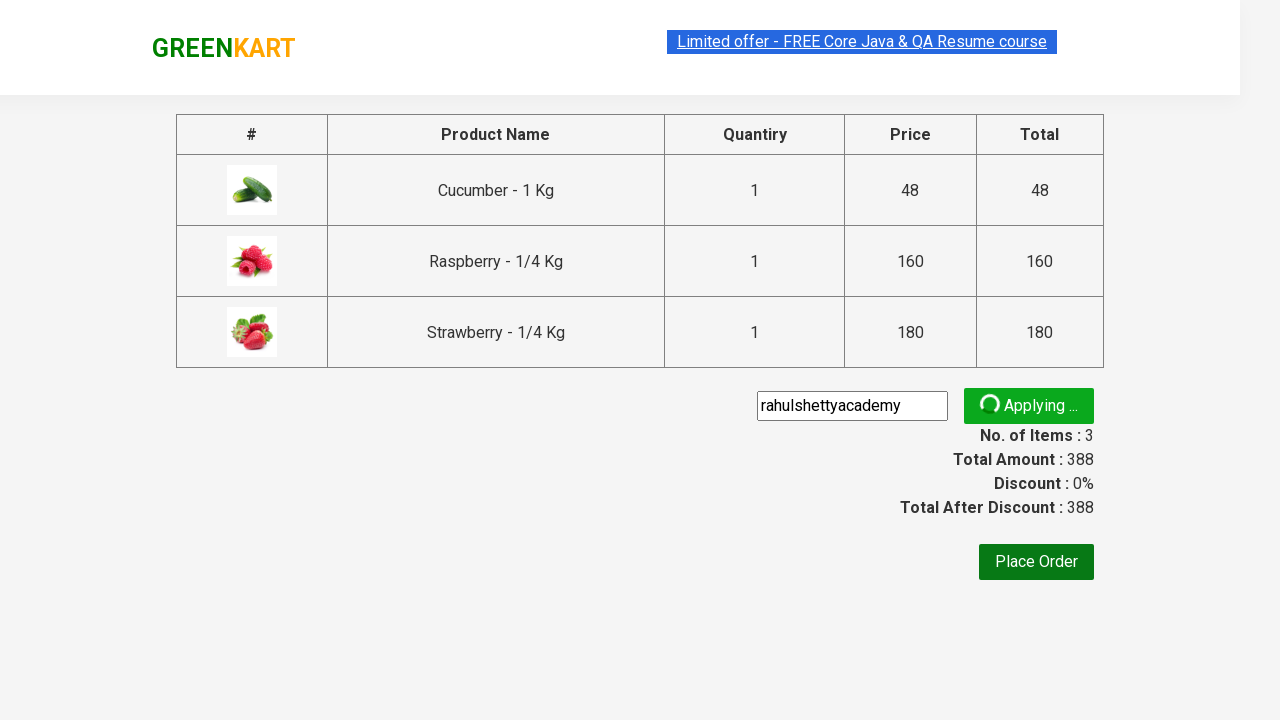

Promo code discount applied successfully
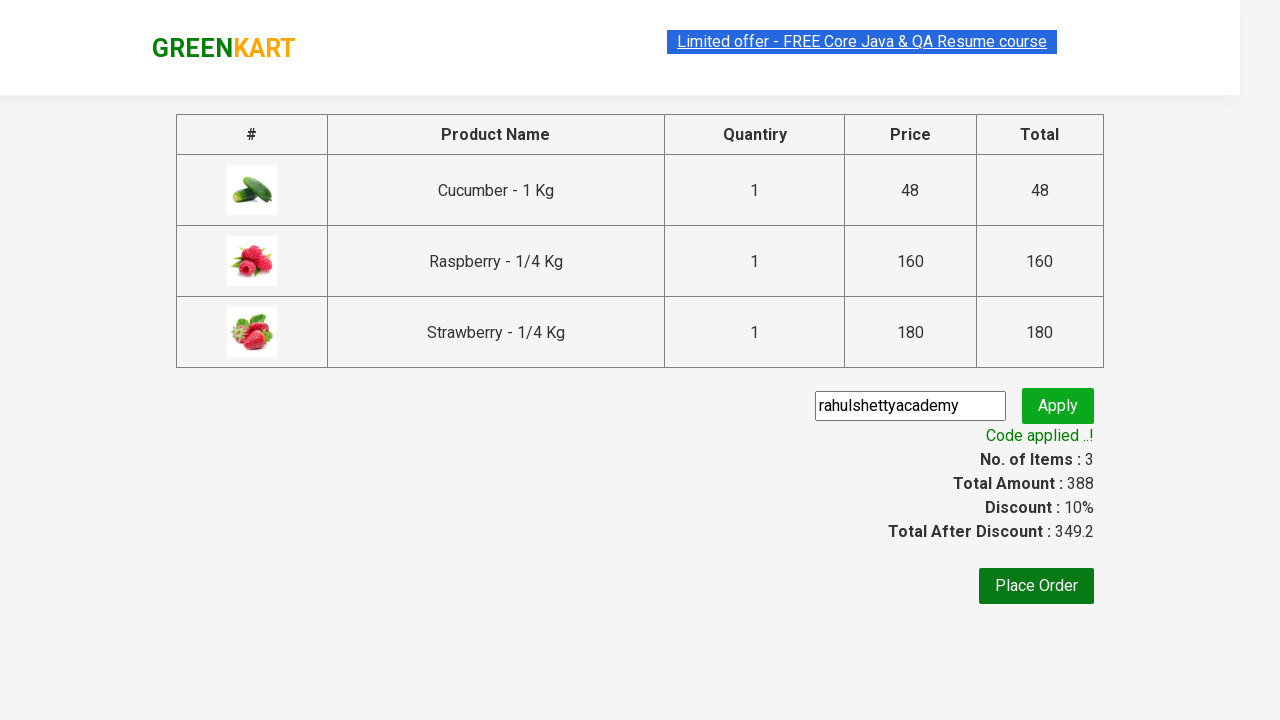

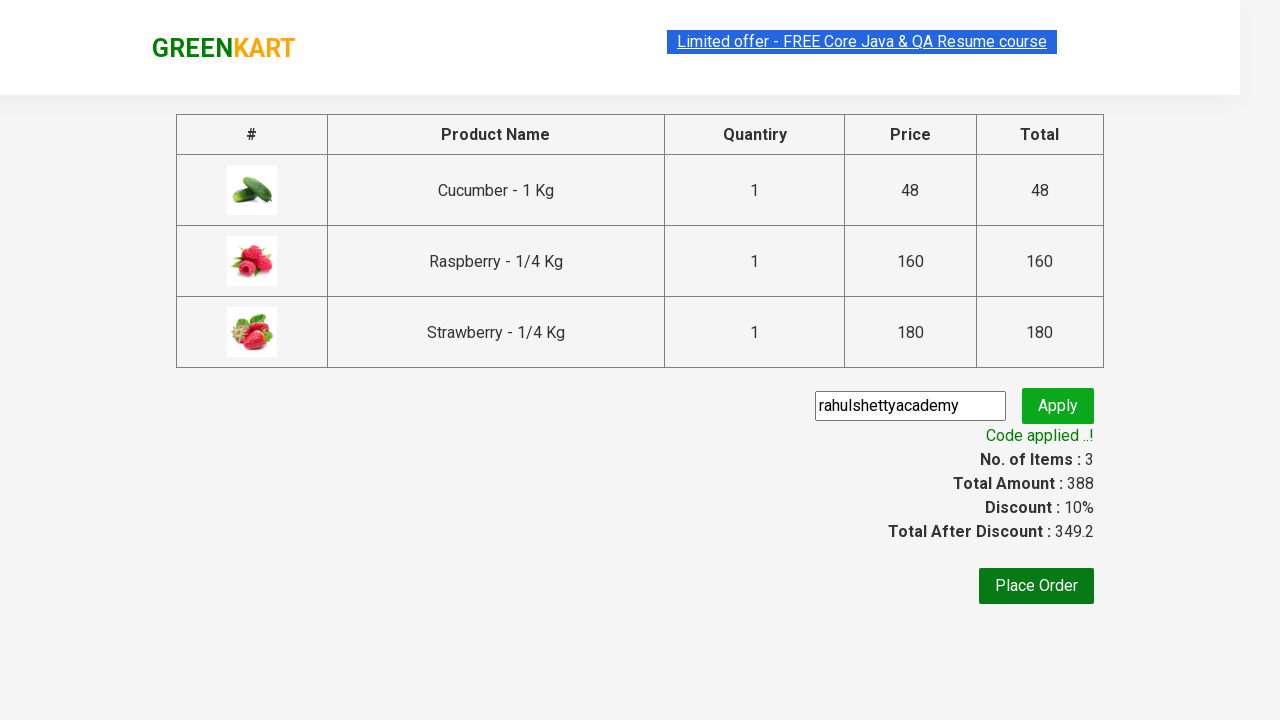